Tests multi-select dropdown functionality by selecting multiple options using Ctrl+click and then deselecting one option

Starting URL: https://www.w3schools.com/tags/tryit.asp?filename=tryhtml_select_multiple

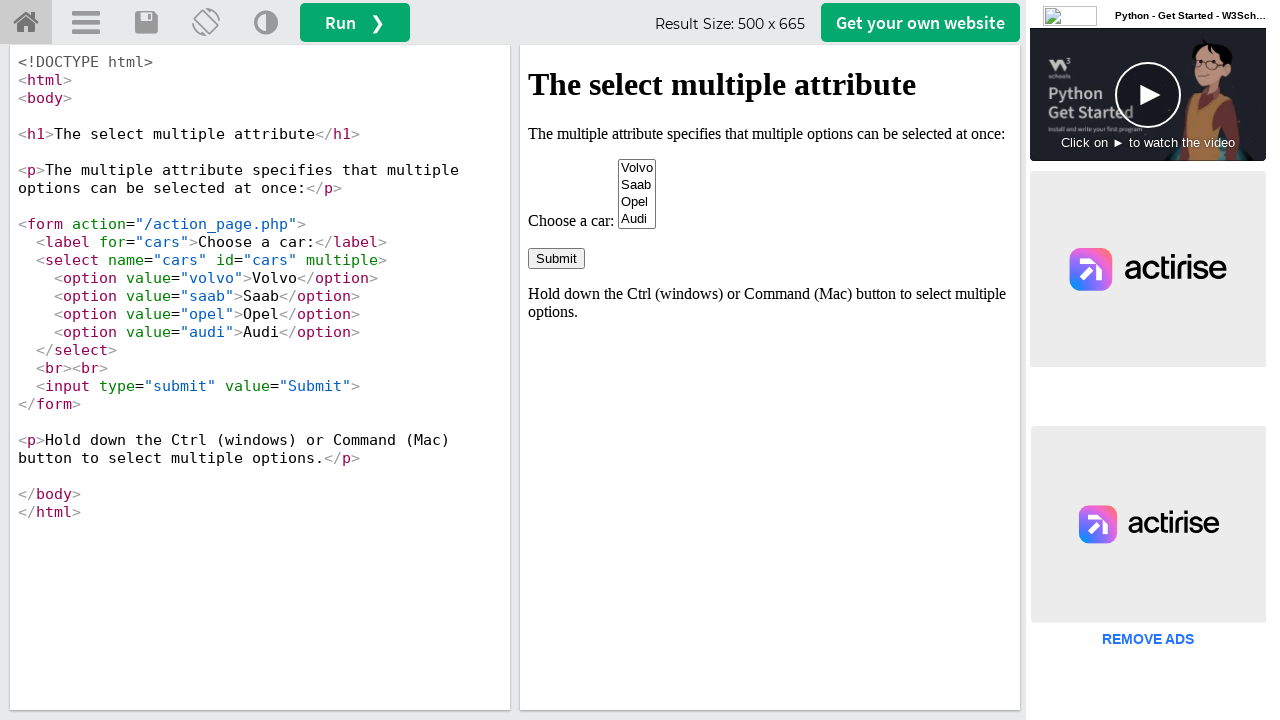

Located iframe containing the select element
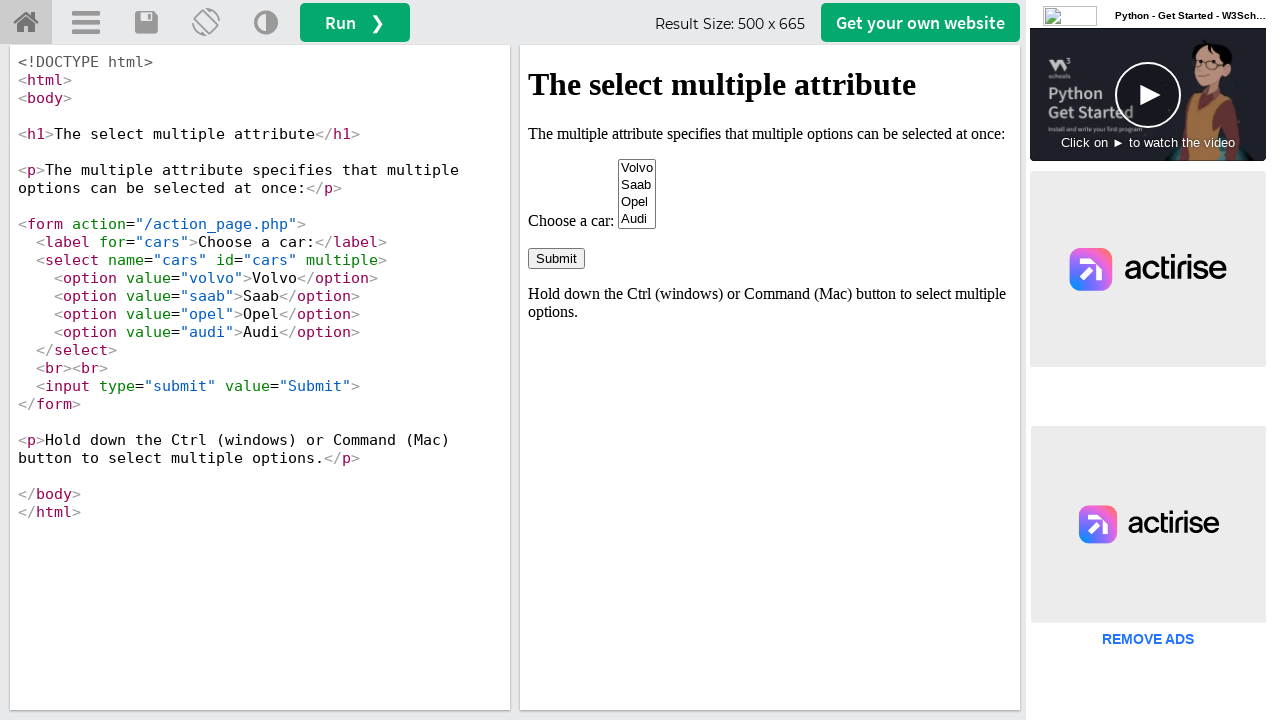

Located multi-select dropdown element
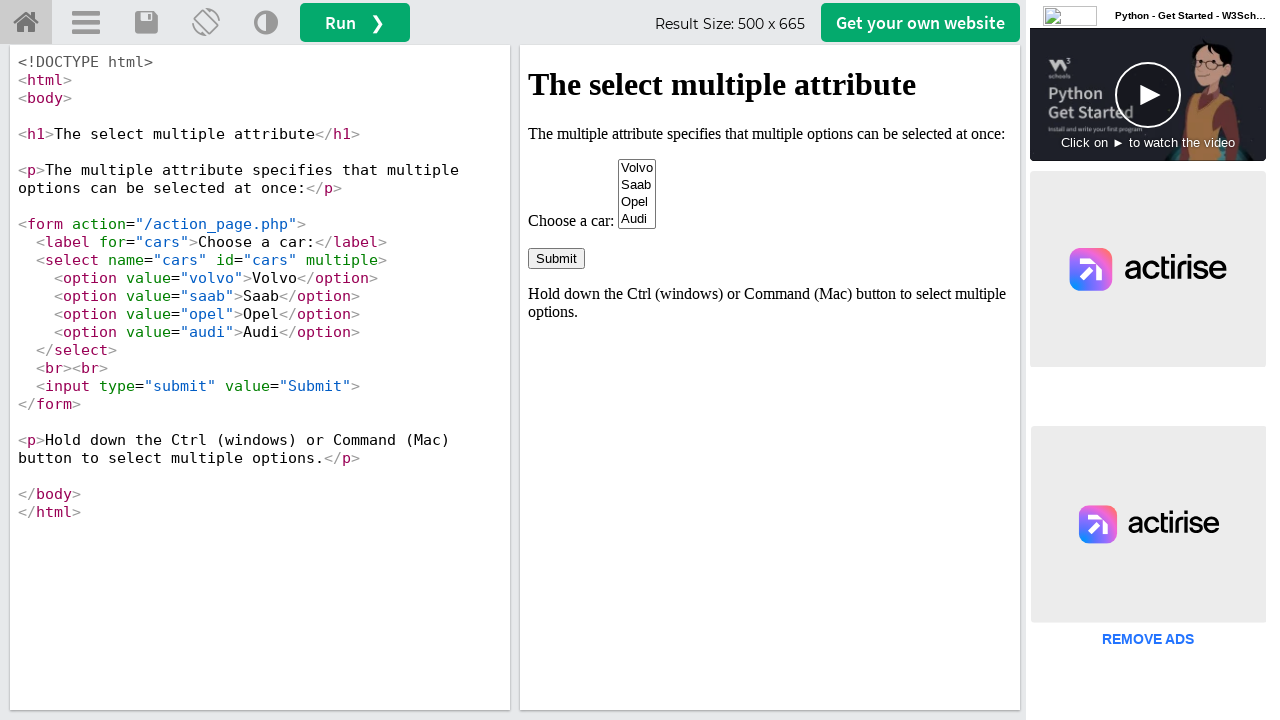

Retrieved all options from the multi-select dropdown
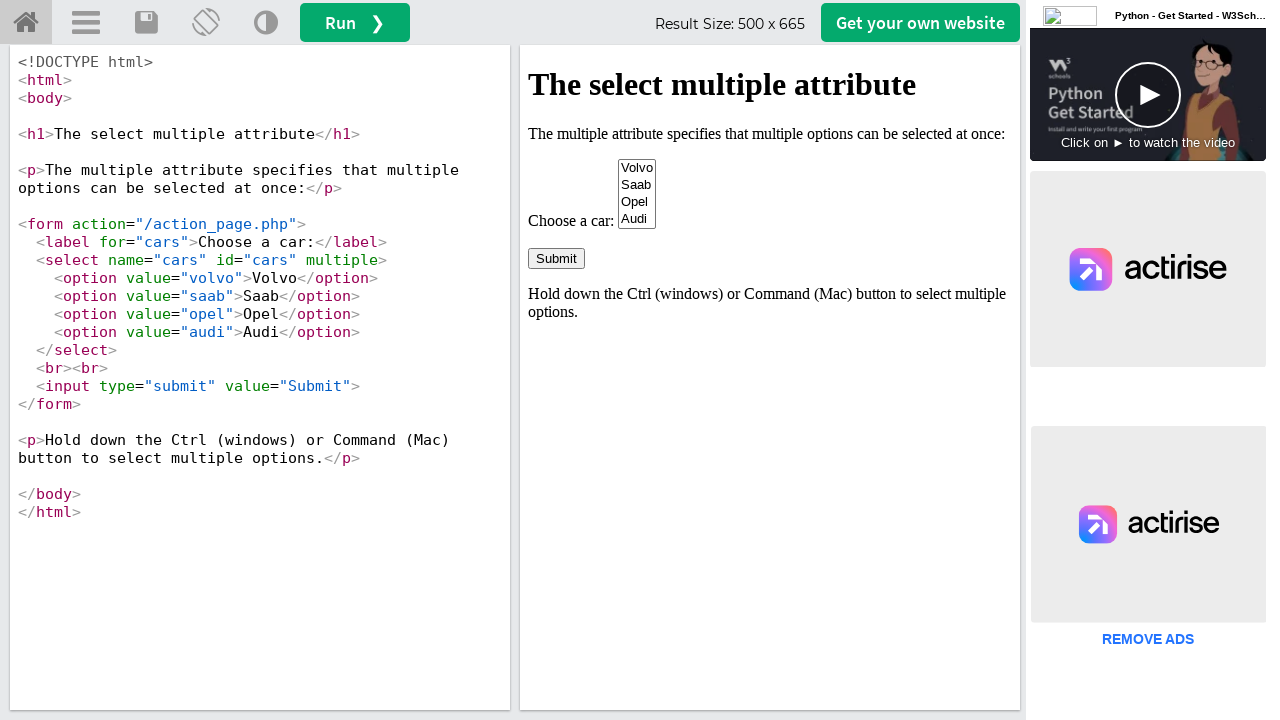

Pressed and held Control key
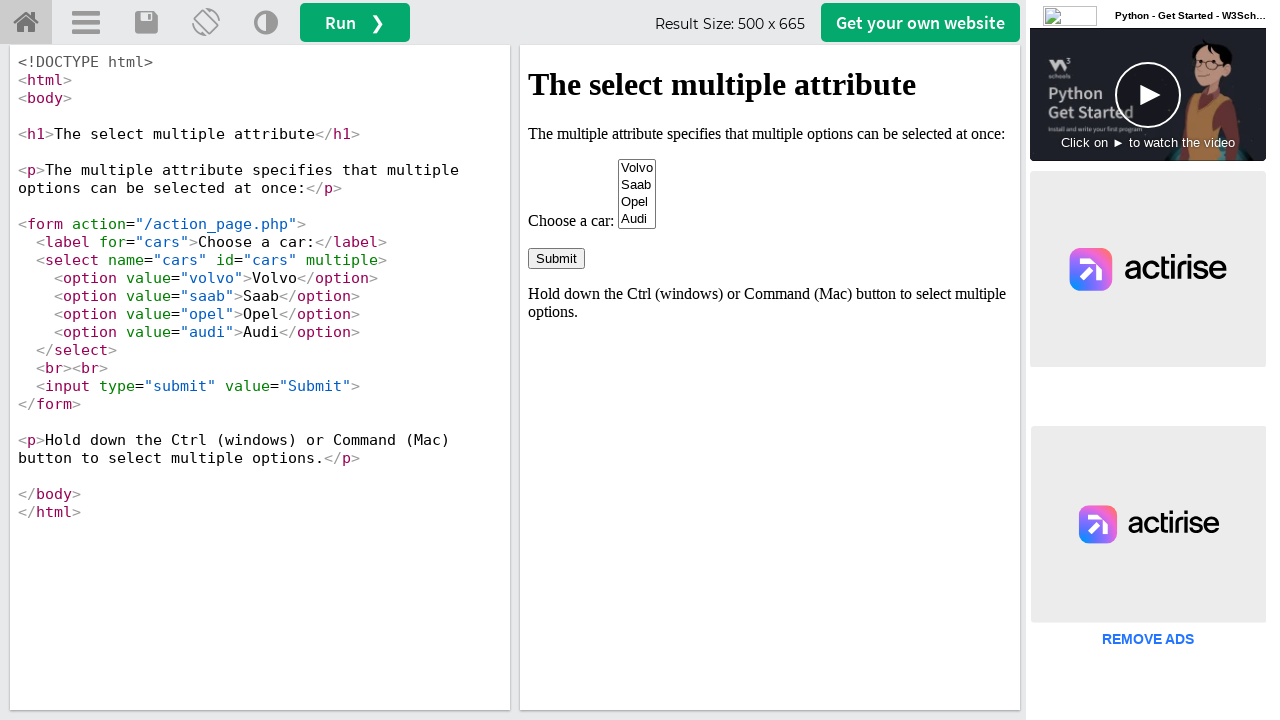

Clicked 3rd option while holding Control at (637, 202) on iframe#iframeResult >> internal:control=enter-frame >> select[name='cars'] >> op
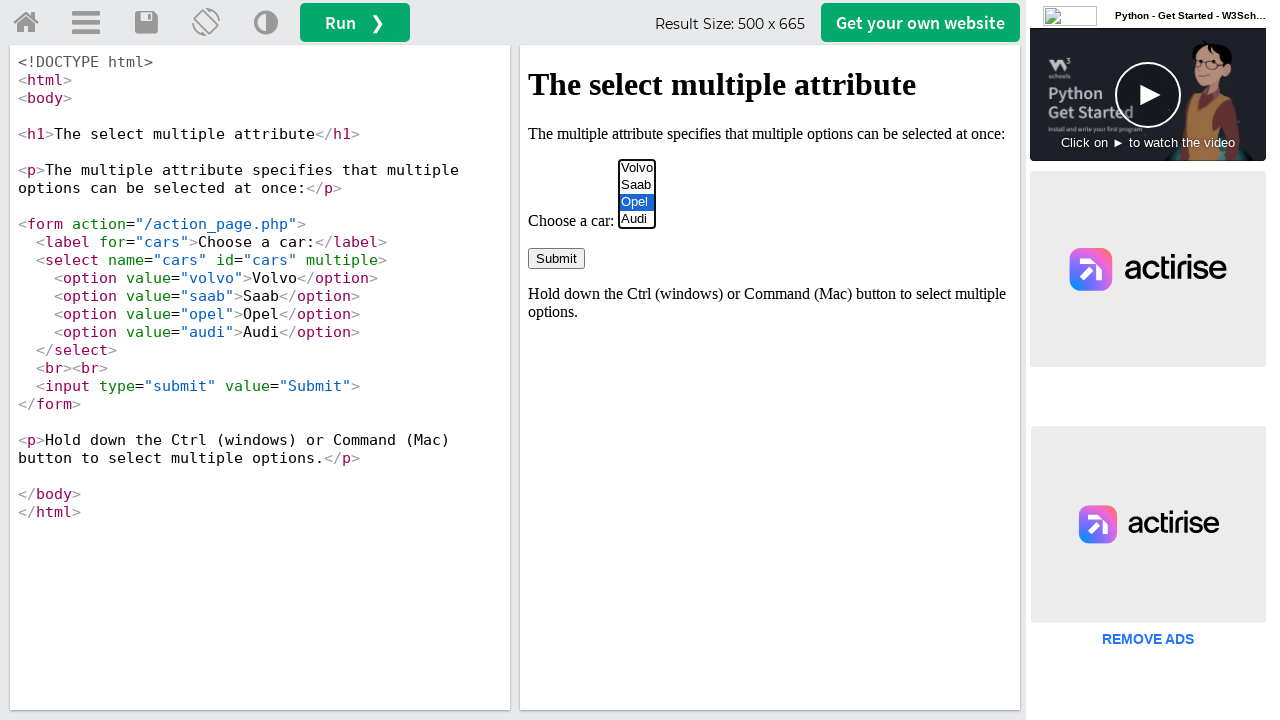

Clicked 4th option while holding Control at (637, 219) on iframe#iframeResult >> internal:control=enter-frame >> select[name='cars'] >> op
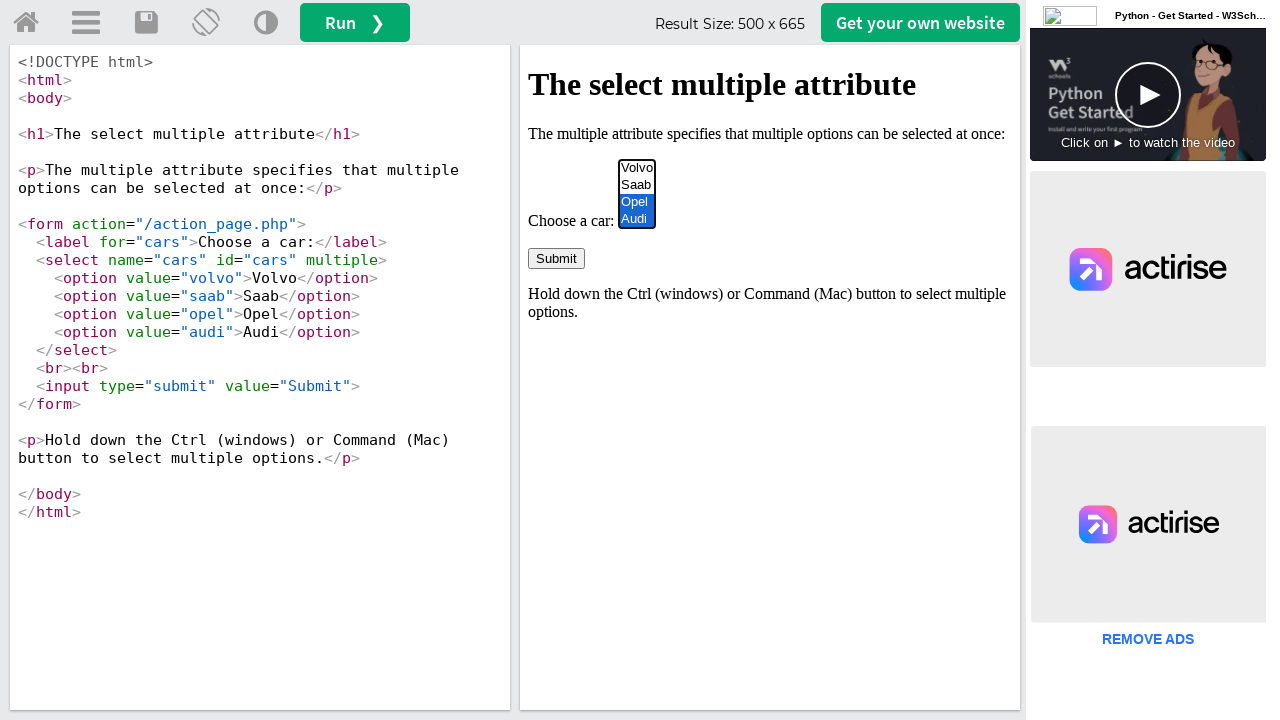

Released Control key
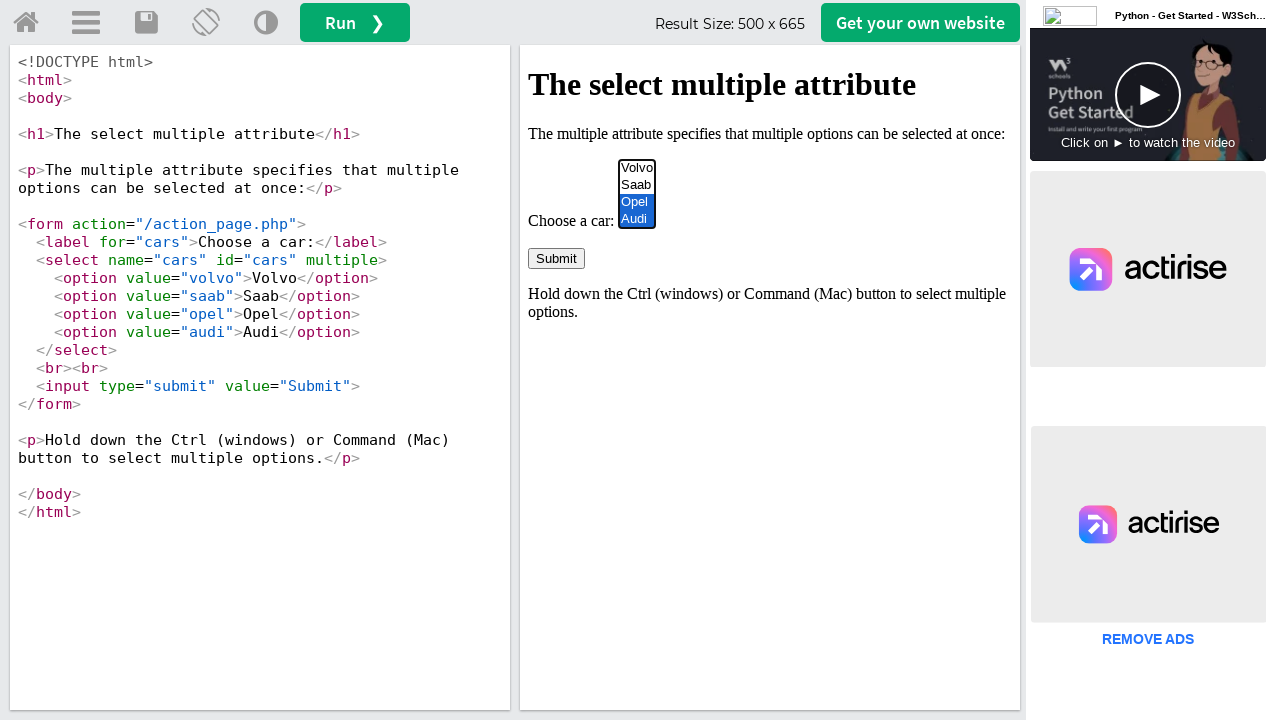

Waited 1 second for selections to register
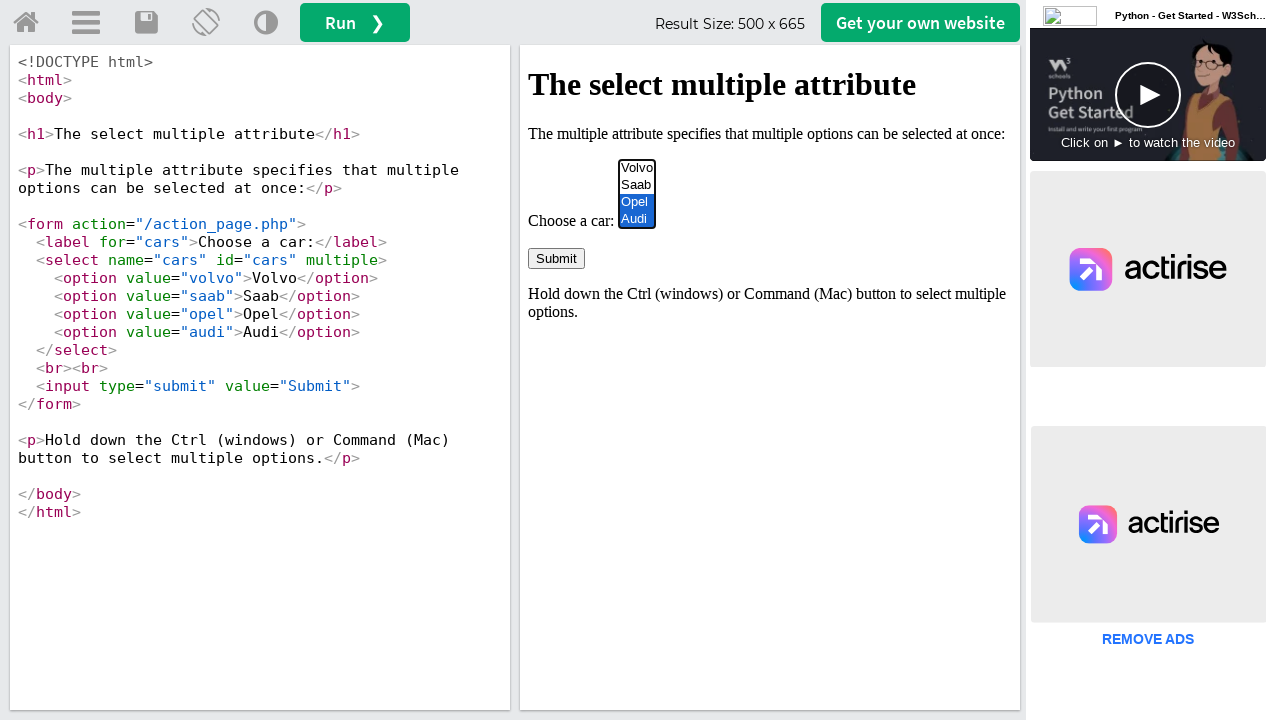

Pressed and held Control key for deselection
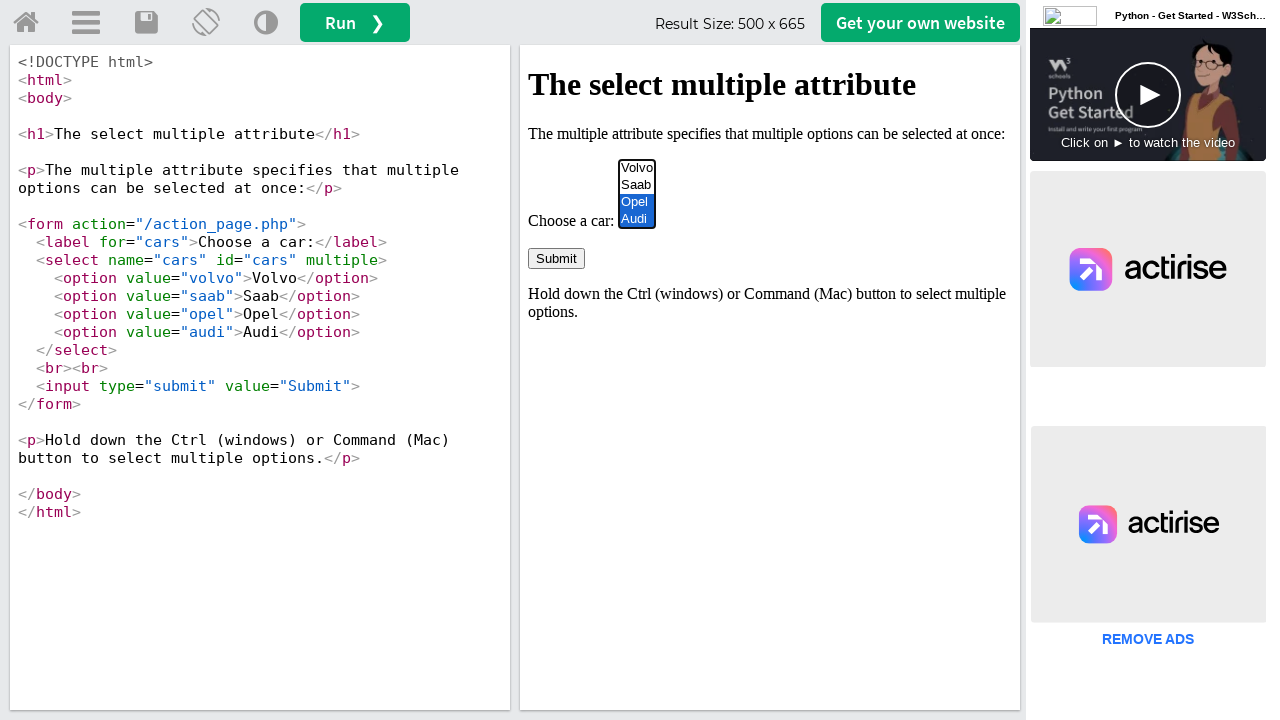

Ctrl+clicked 3rd option to deselect it at (637, 202) on iframe#iframeResult >> internal:control=enter-frame >> select[name='cars'] >> op
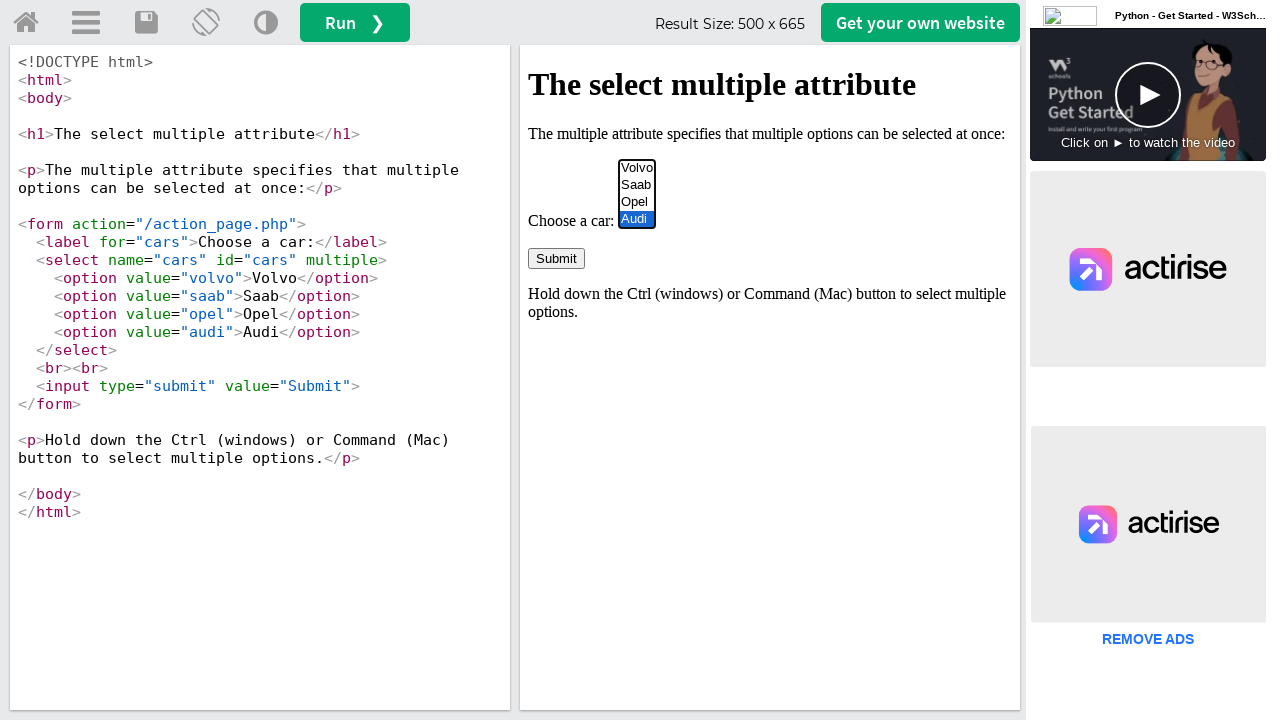

Released Control key
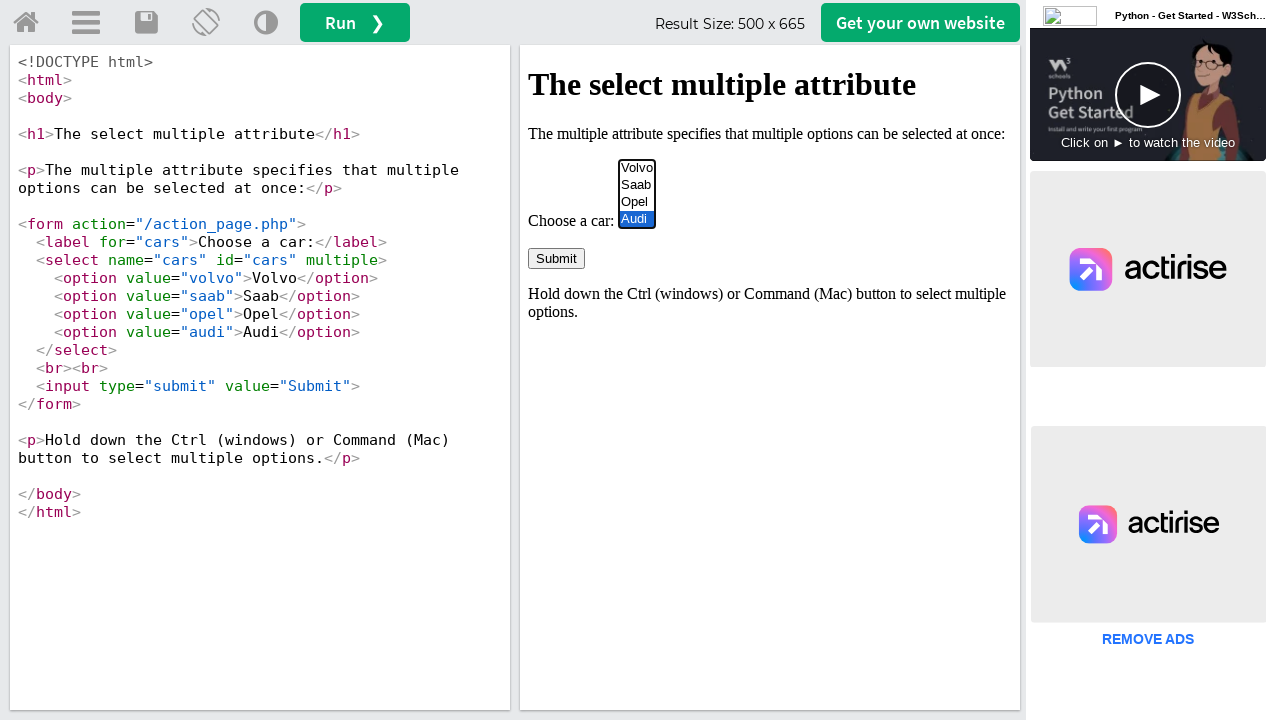

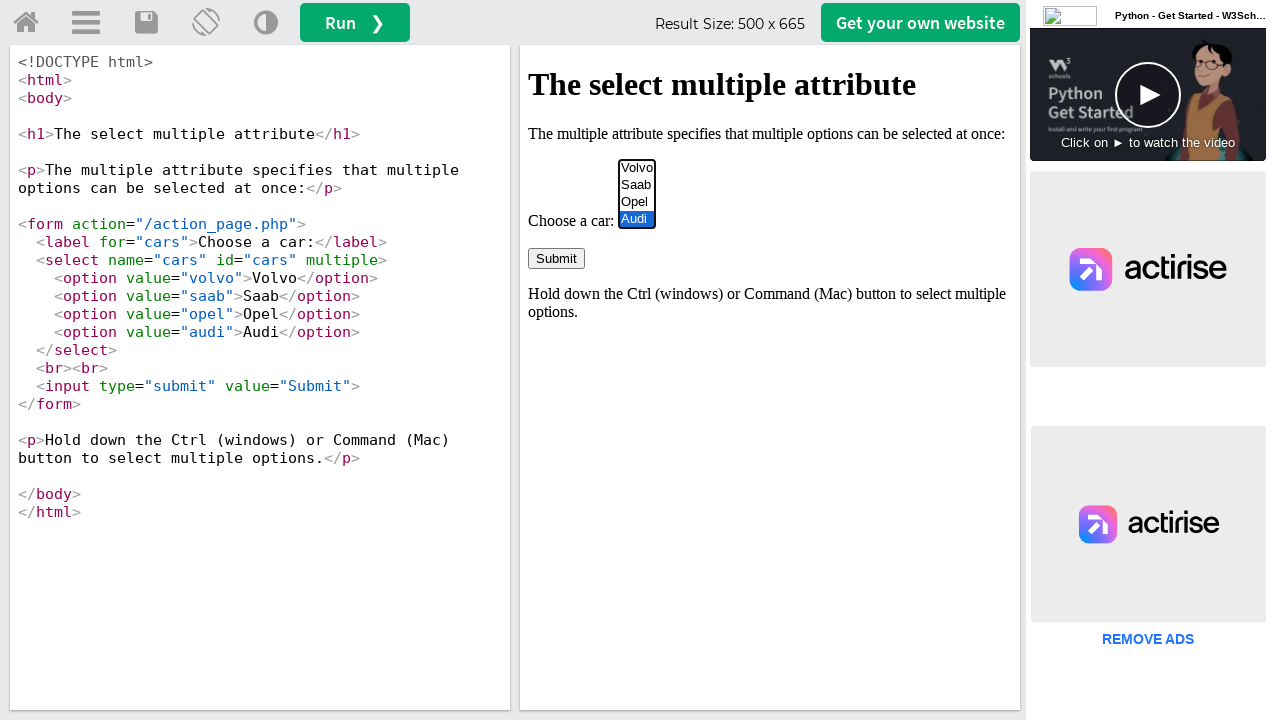